Tests dropdown selection functionality by iterating through all options and selecting Option3

Starting URL: https://rahulshettyacademy.com/AutomationPractice/

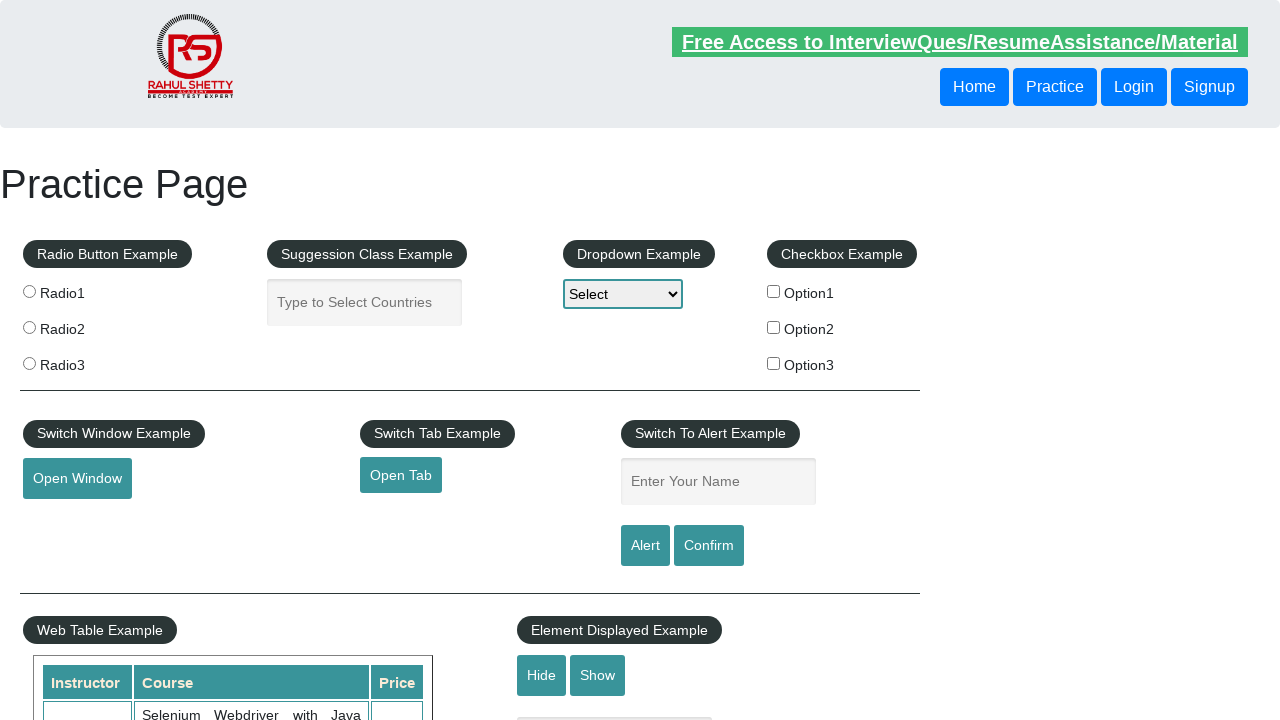

Located dropdown element with id 'dropdown-class-example'
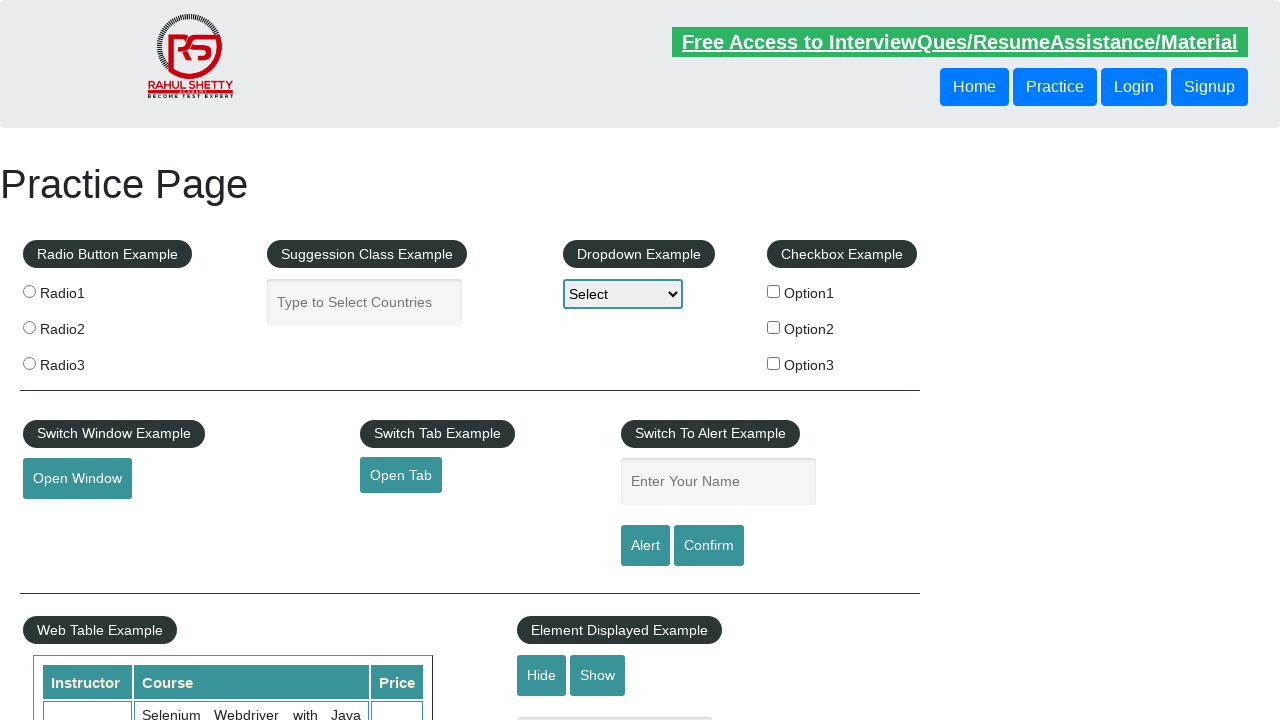

Retrieved all option elements from the dropdown
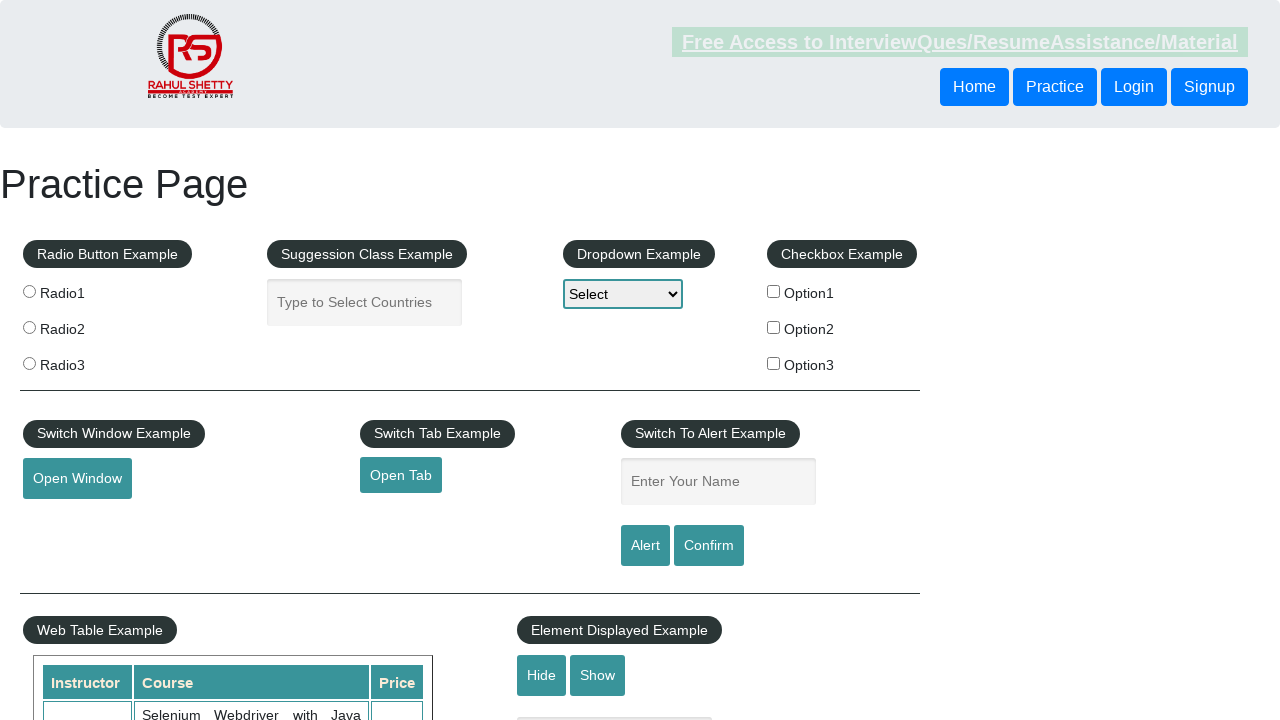

Retrieved option text: 'Select'
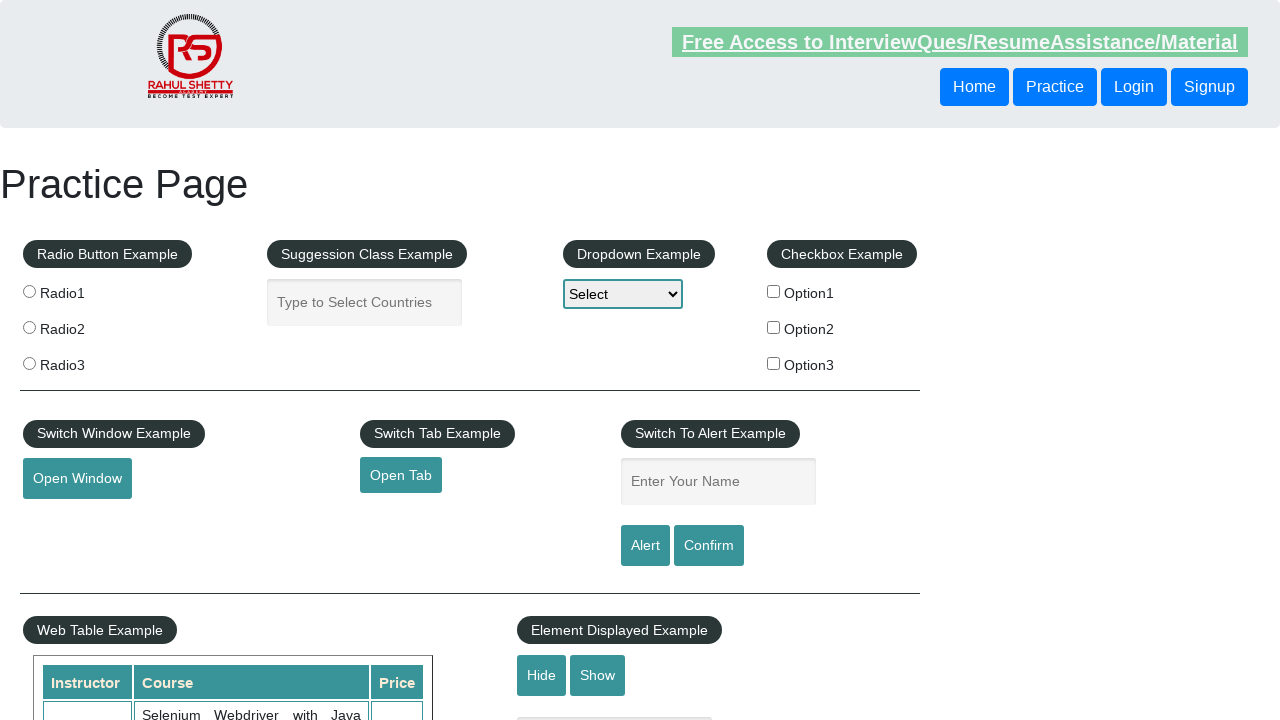

Retrieved option text: 'Option1'
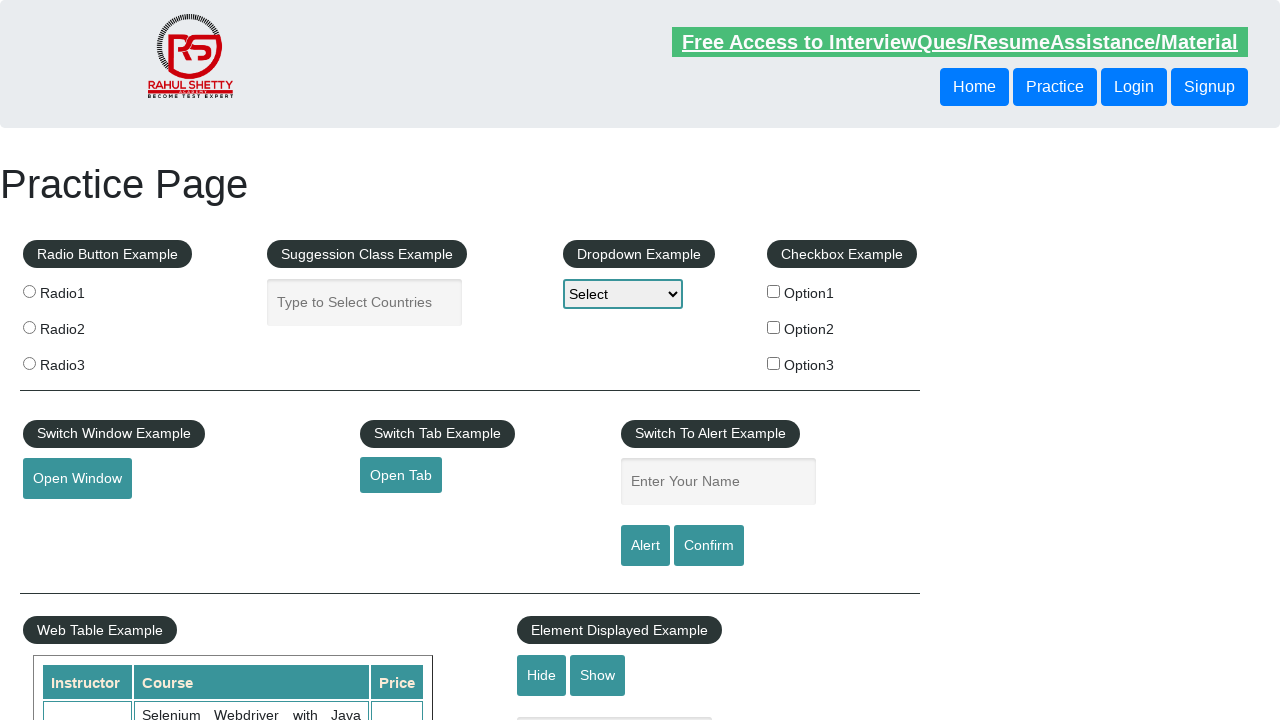

Retrieved option text: 'Option2'
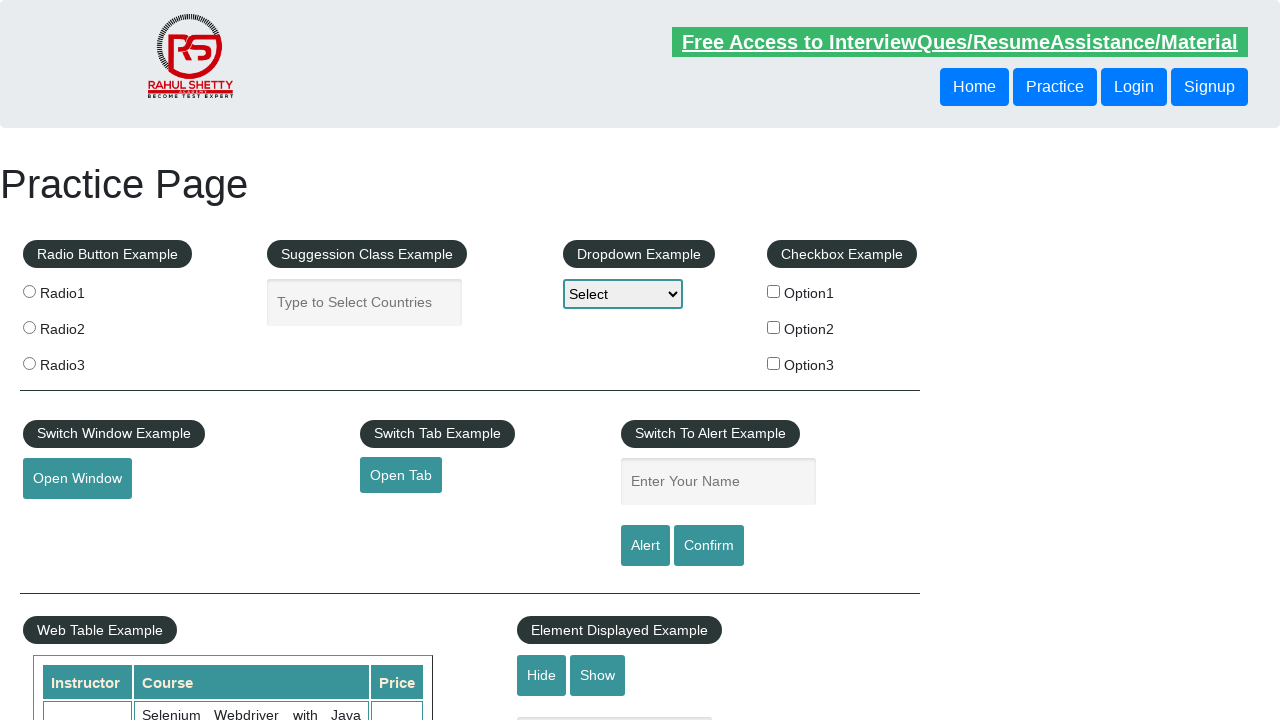

Retrieved option text: 'Option3'
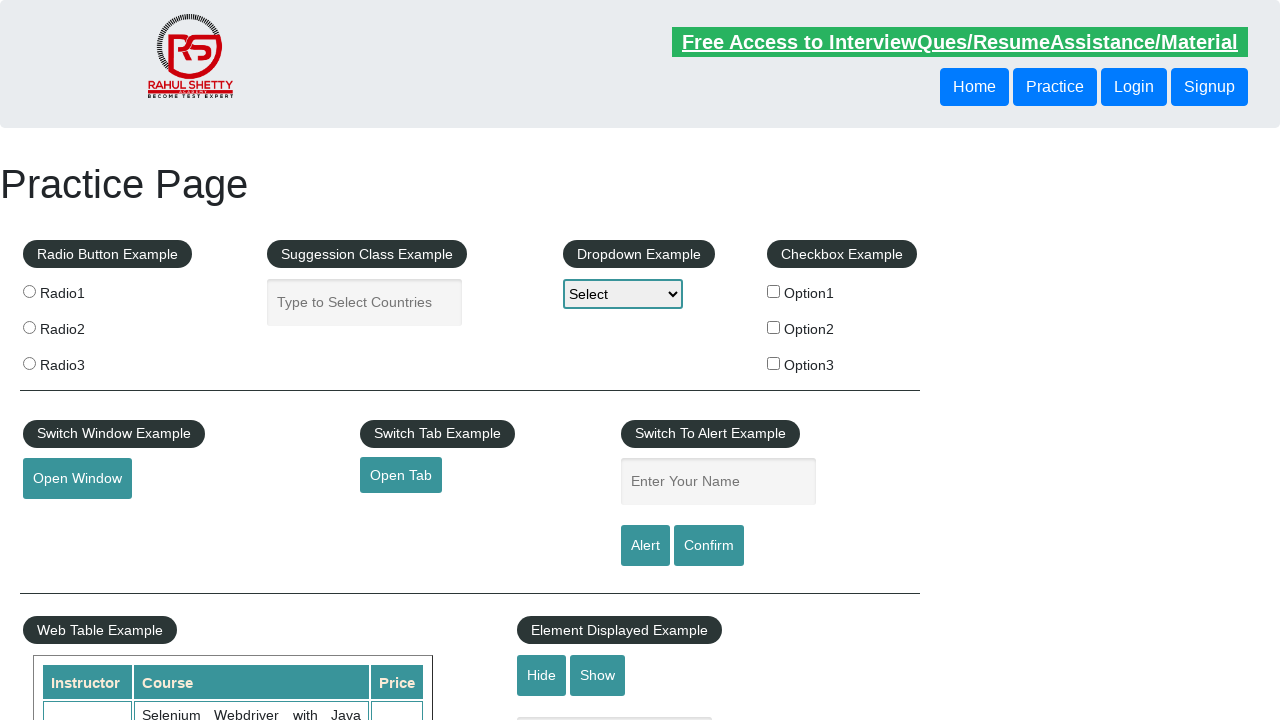

Selected Option3 from the dropdown on #dropdown-class-example
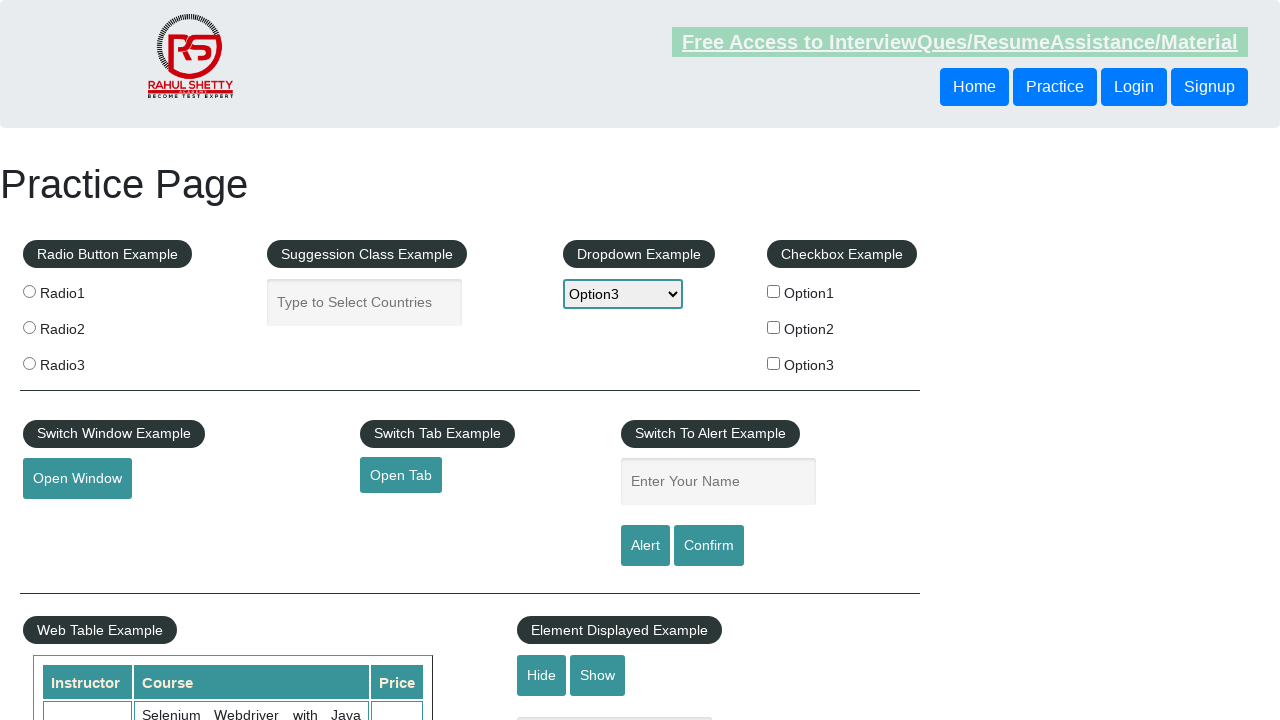

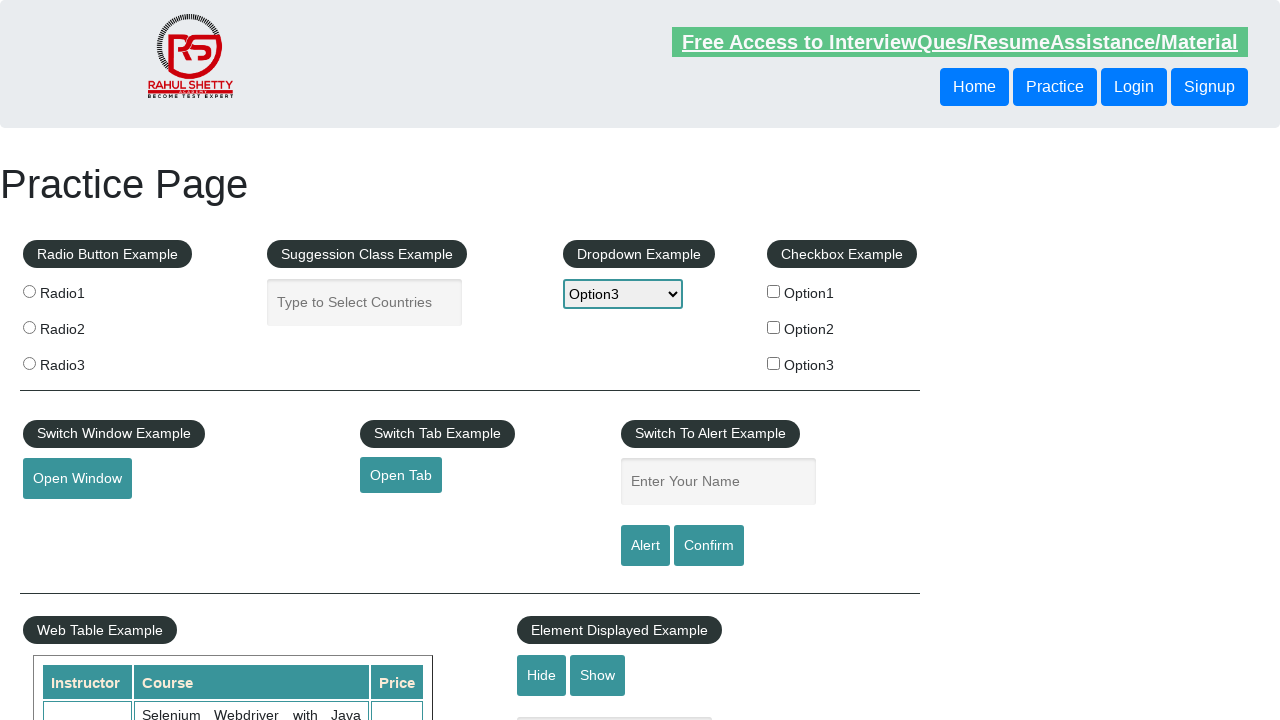